Tests jQuery UI datepicker functionality by switching to the iframe, clicking the datepicker input to open the calendar, navigating to the next month, and verifying the calendar table is displayed.

Starting URL: http://jqueryui.com/datepicker/

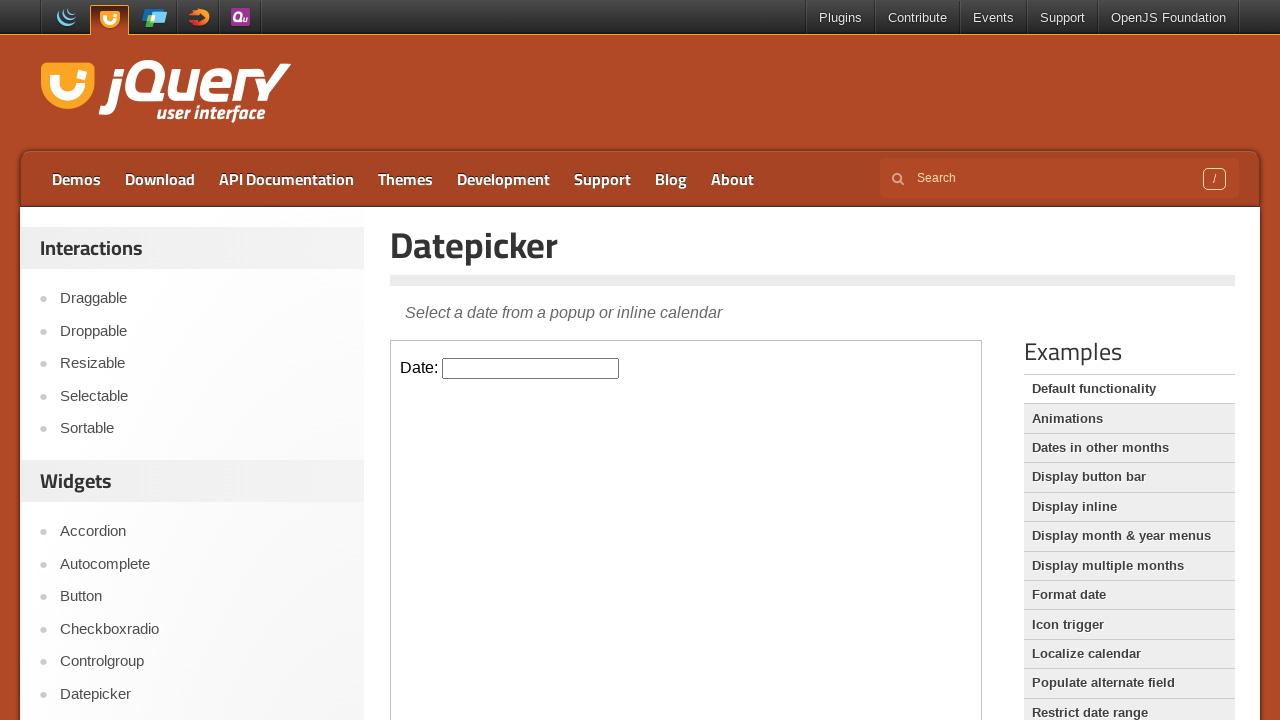

Waited 3 seconds for page to load
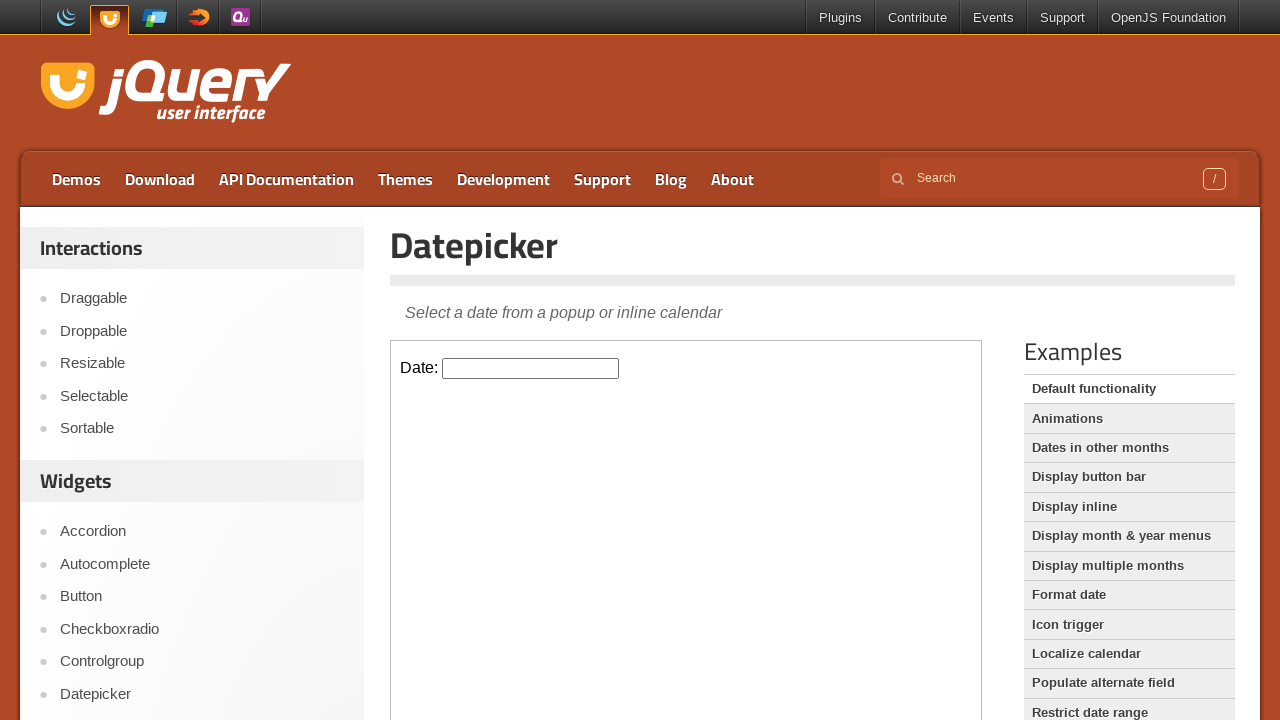

Located the demo iframe containing datepicker
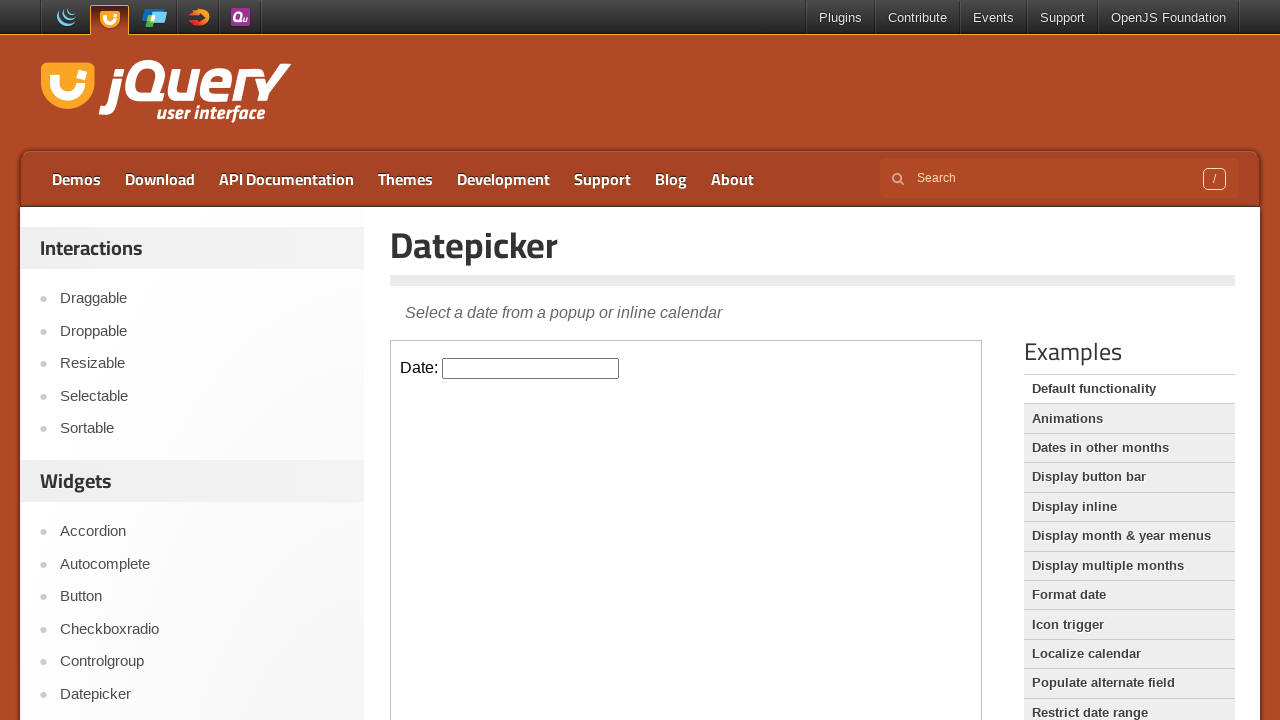

Clicked the datepicker input to open the calendar at (531, 368) on iframe.demo-frame >> nth=0 >> internal:control=enter-frame >> #datepicker
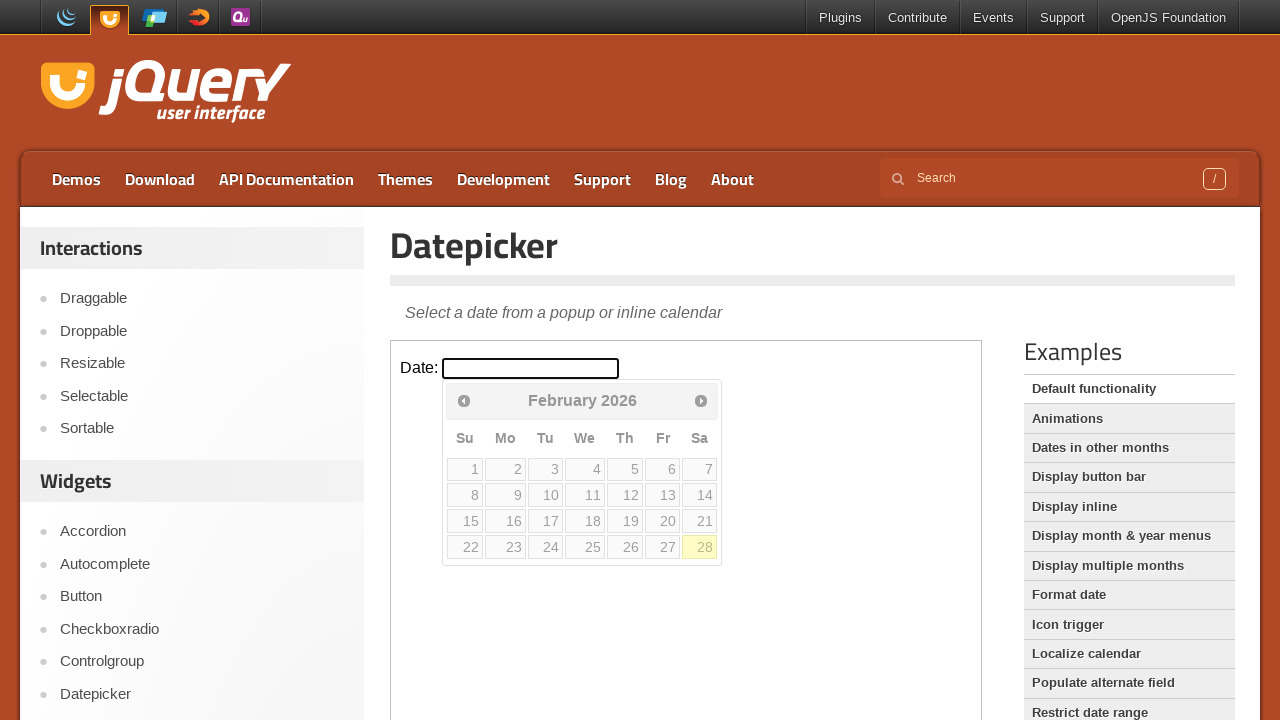

Clicked the Next button to navigate to the next month at (701, 400) on iframe.demo-frame >> nth=0 >> internal:control=enter-frame >> xpath=//span[conta
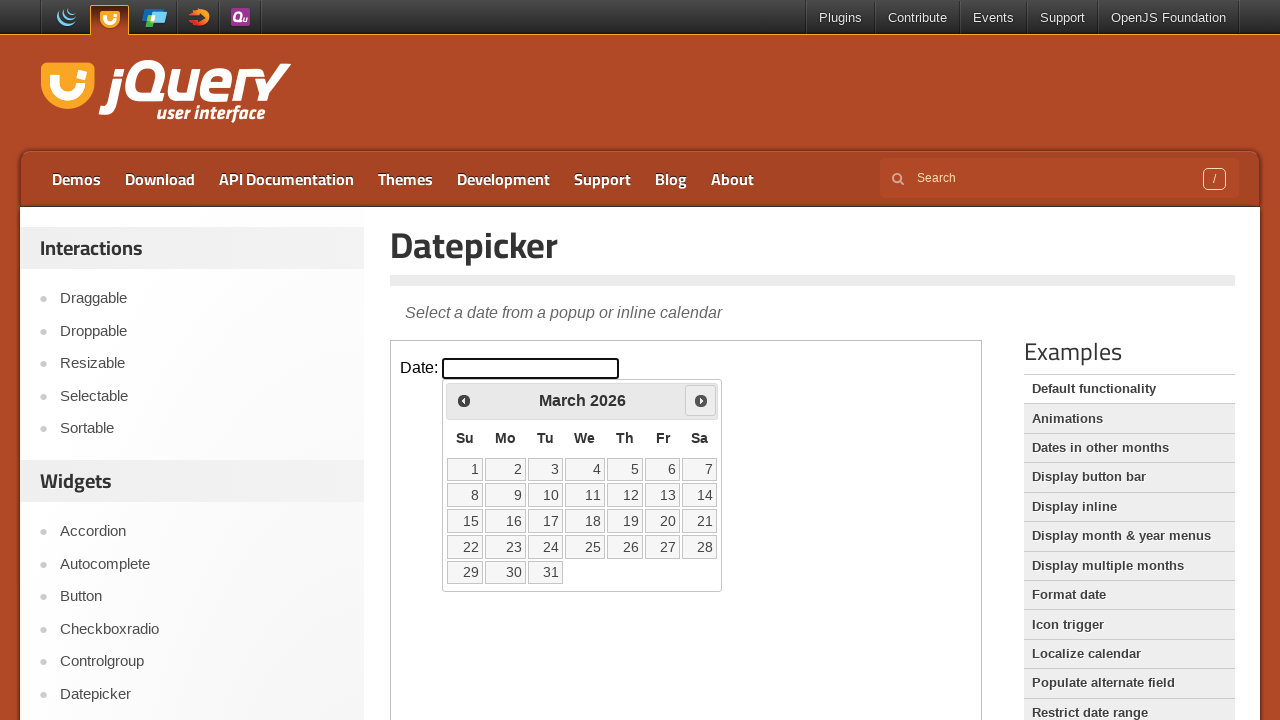

Verified calendar table body is visible
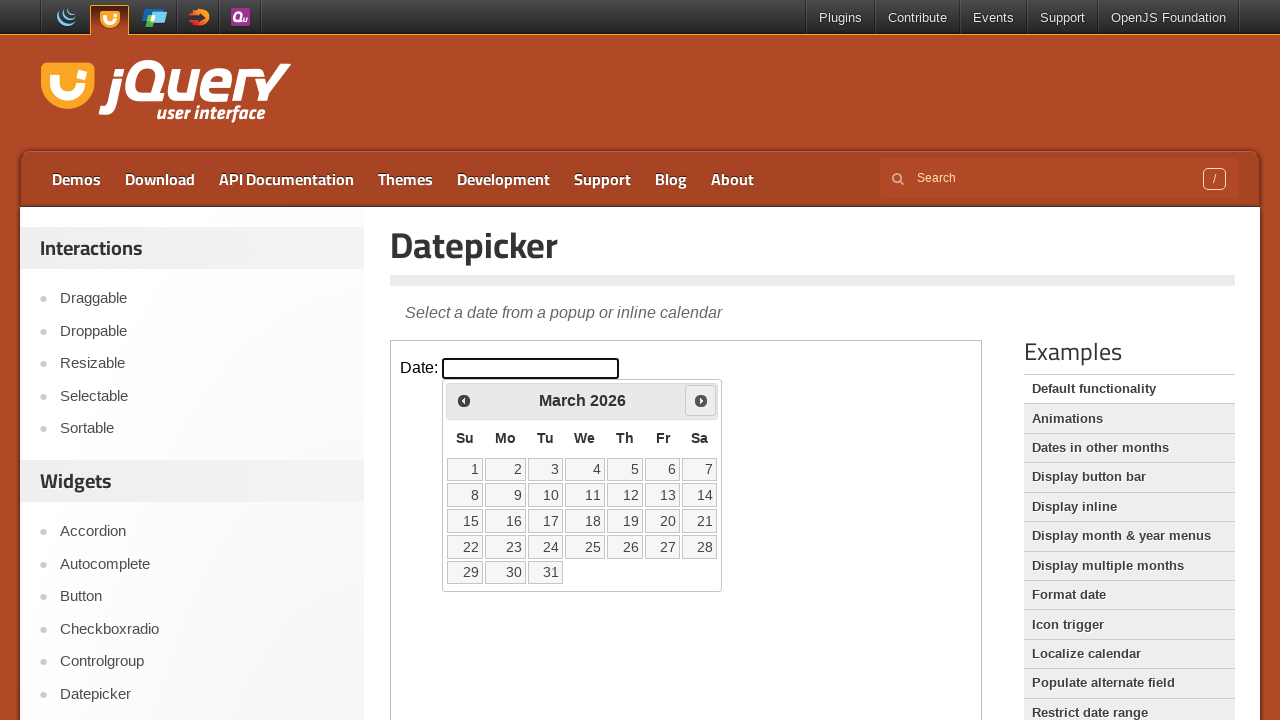

Clicked on the 15th day of the month at (465, 521) on iframe.demo-frame >> nth=0 >> internal:control=enter-frame >> xpath=//a[text()='
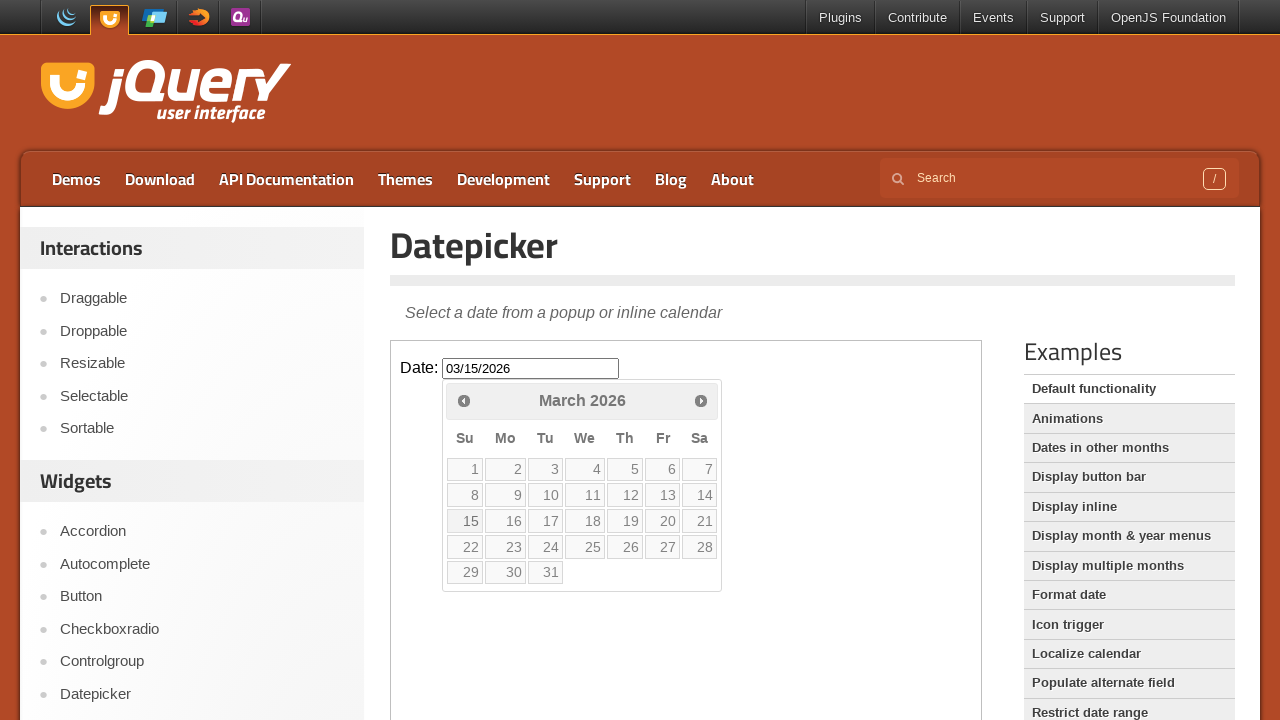

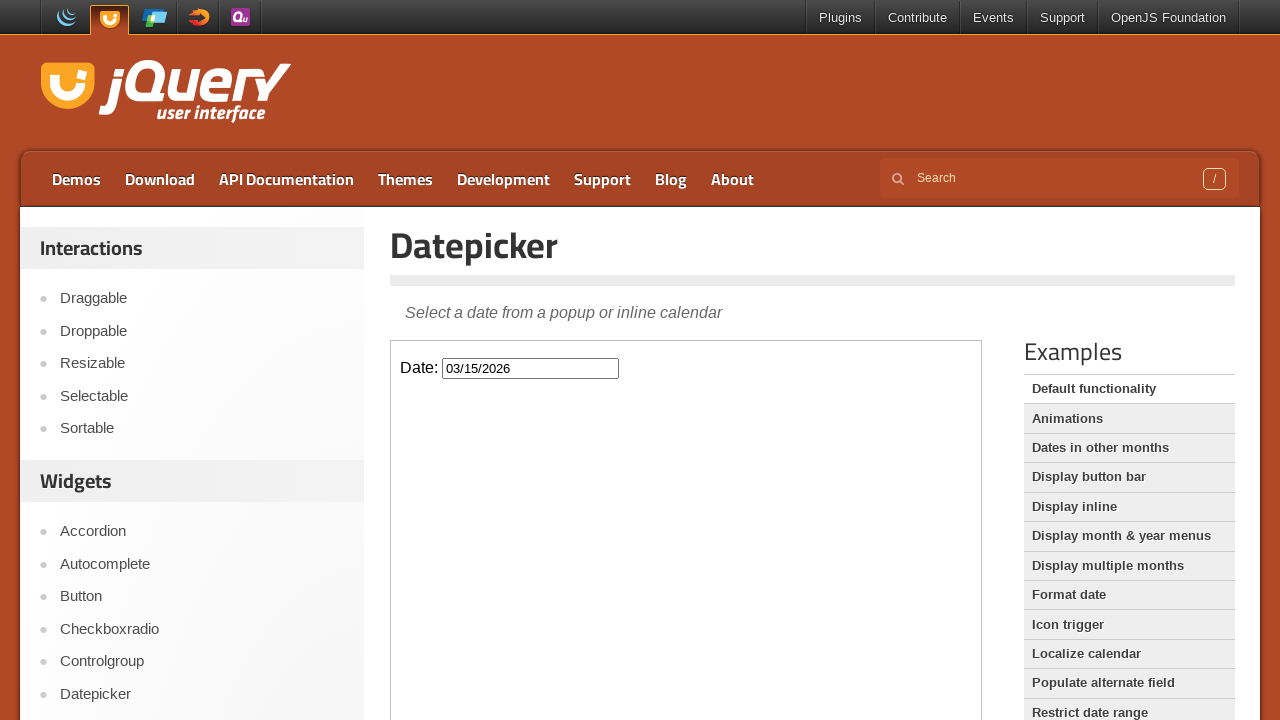